Tests a text box form by filling in the full name and email fields, then submitting the form and waiting for the output to appear

Starting URL: https://demoqa.com/text-box

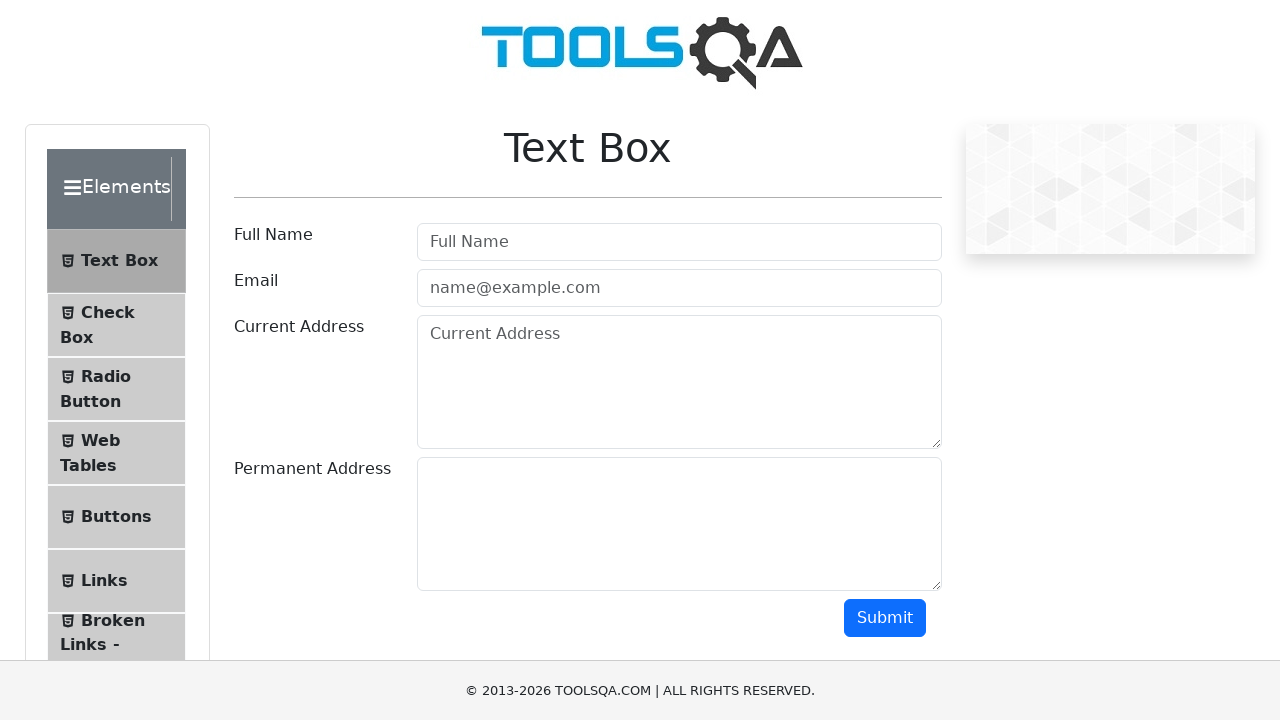

Waited for full name input field to be visible
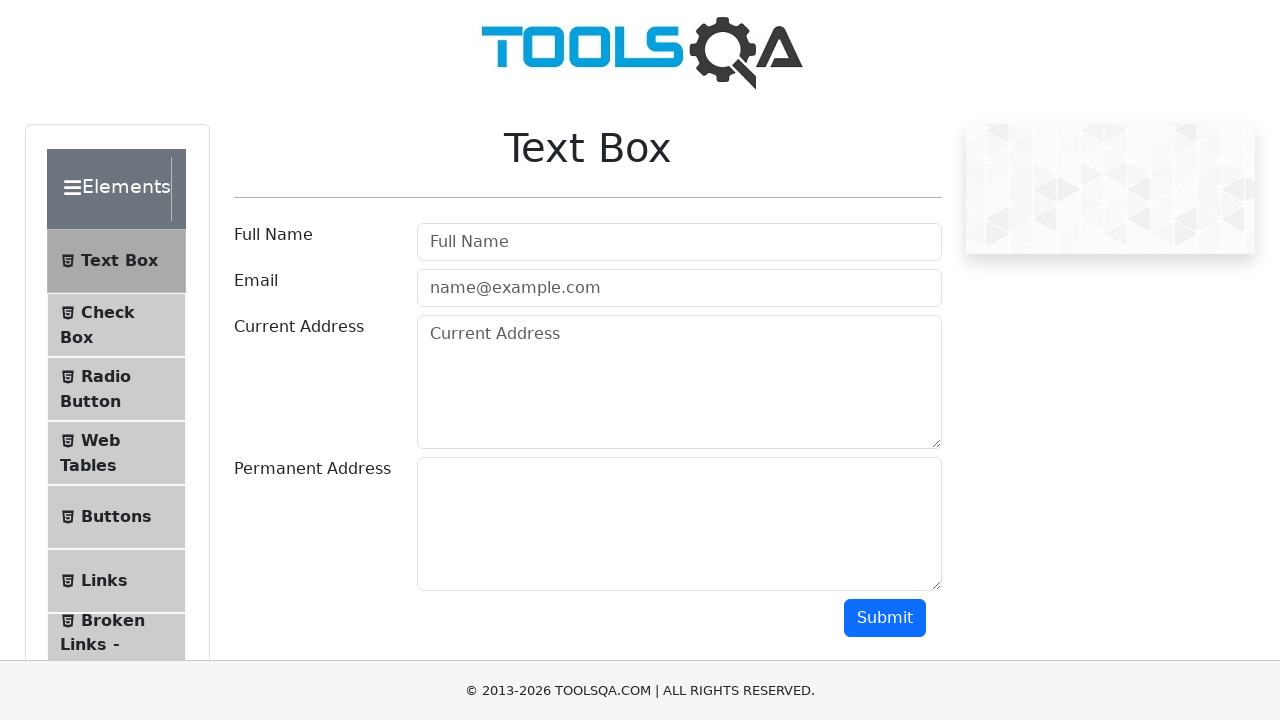

Filled full name field with 'Nikita' on #userName
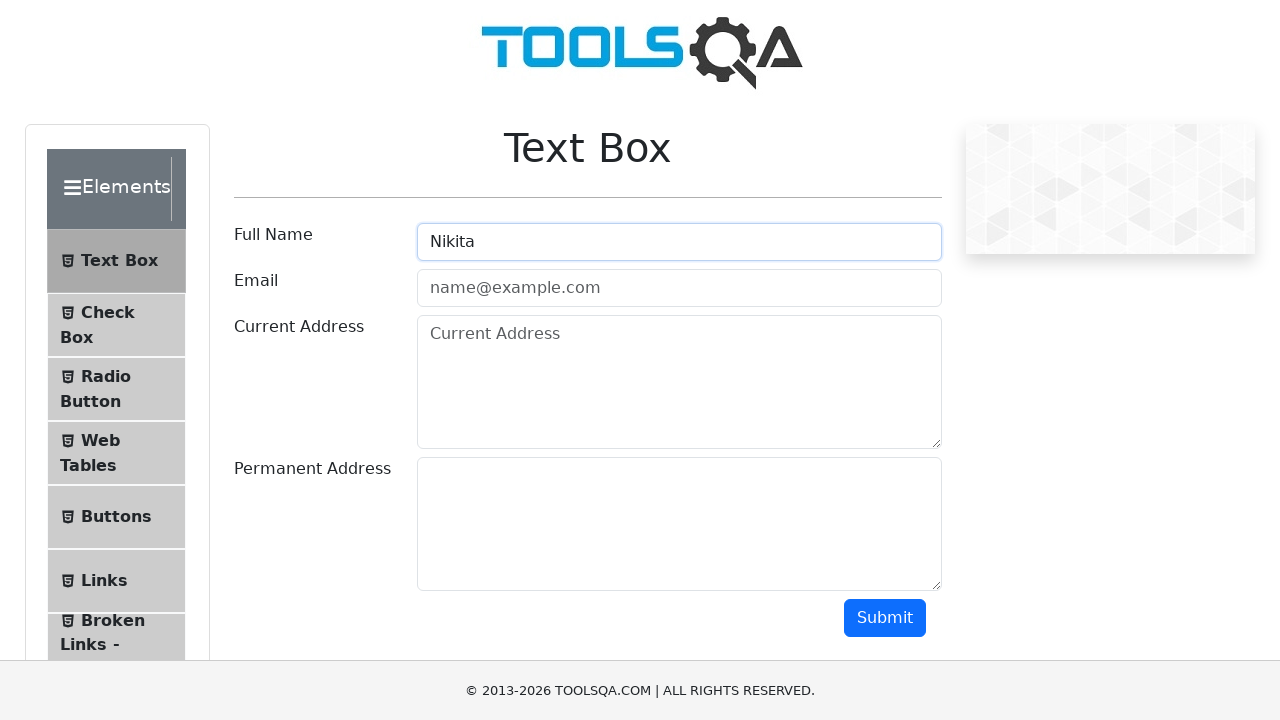

Waited for email input field to be visible
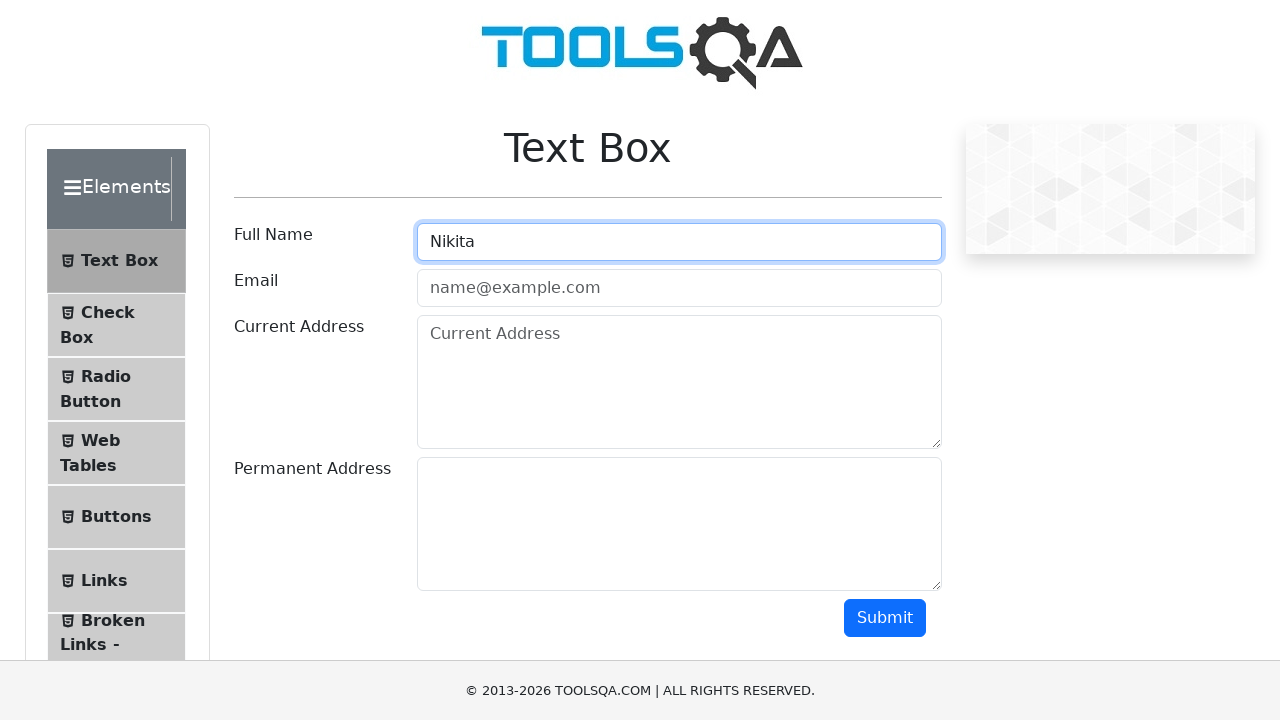

Filled email field with 'tr@gmail.com' on #userEmail
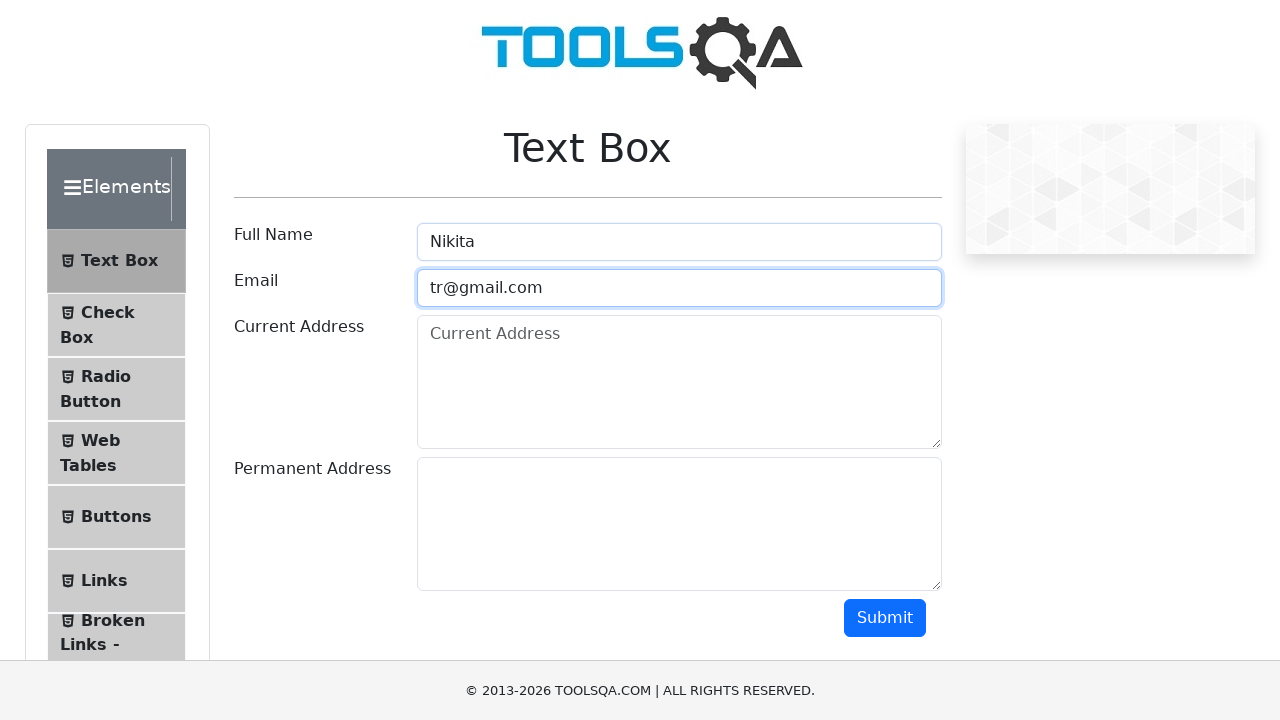

Waited for submit button to be visible
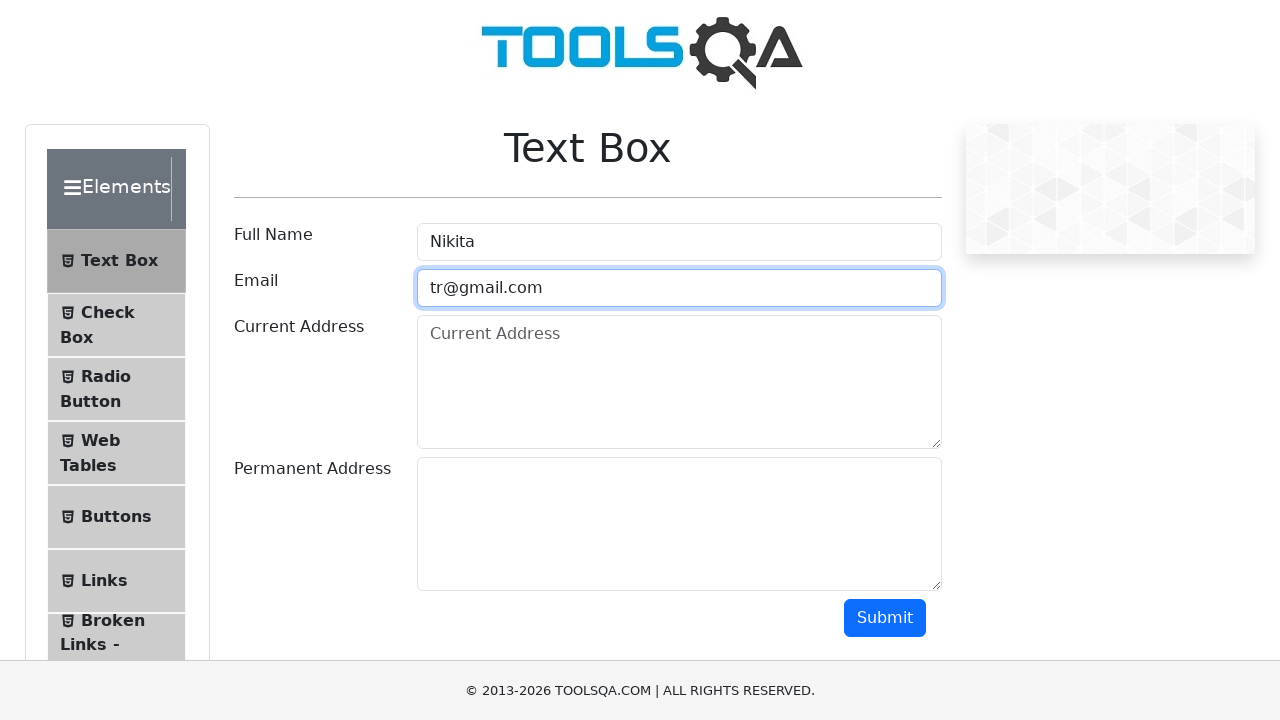

Clicked submit button to submit the form at (885, 618) on #submit
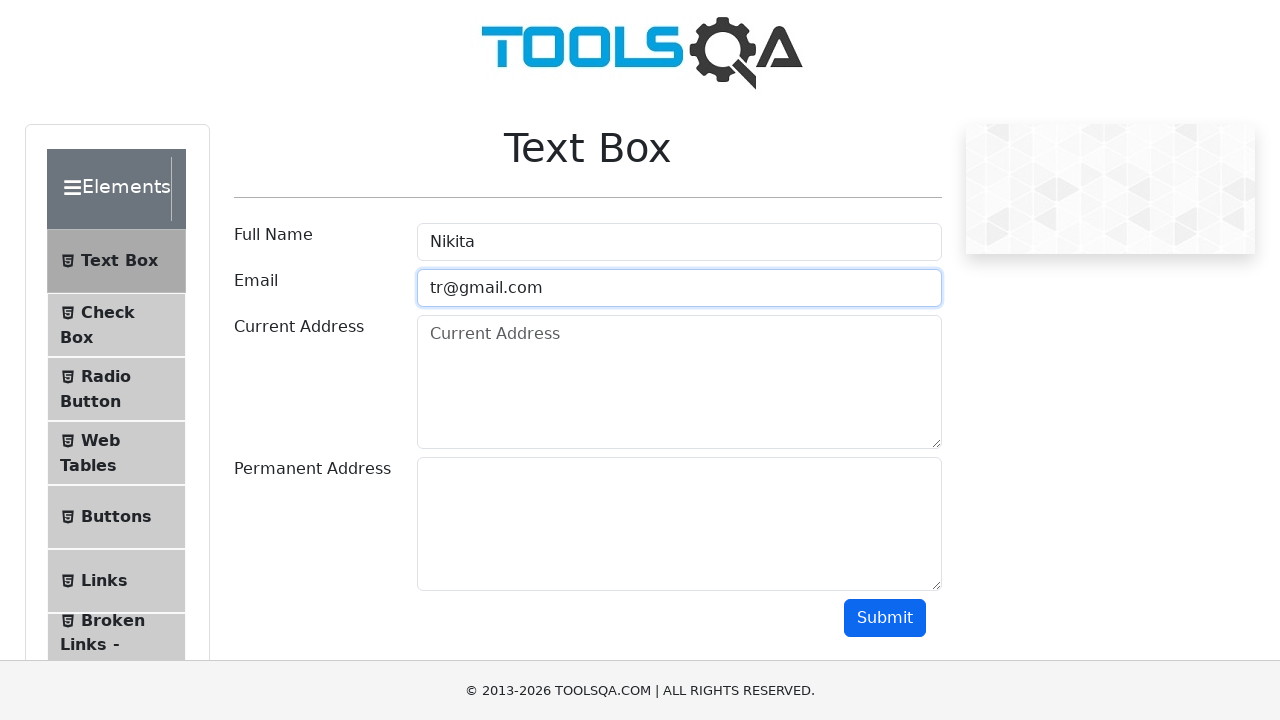

Form output appeared after submission
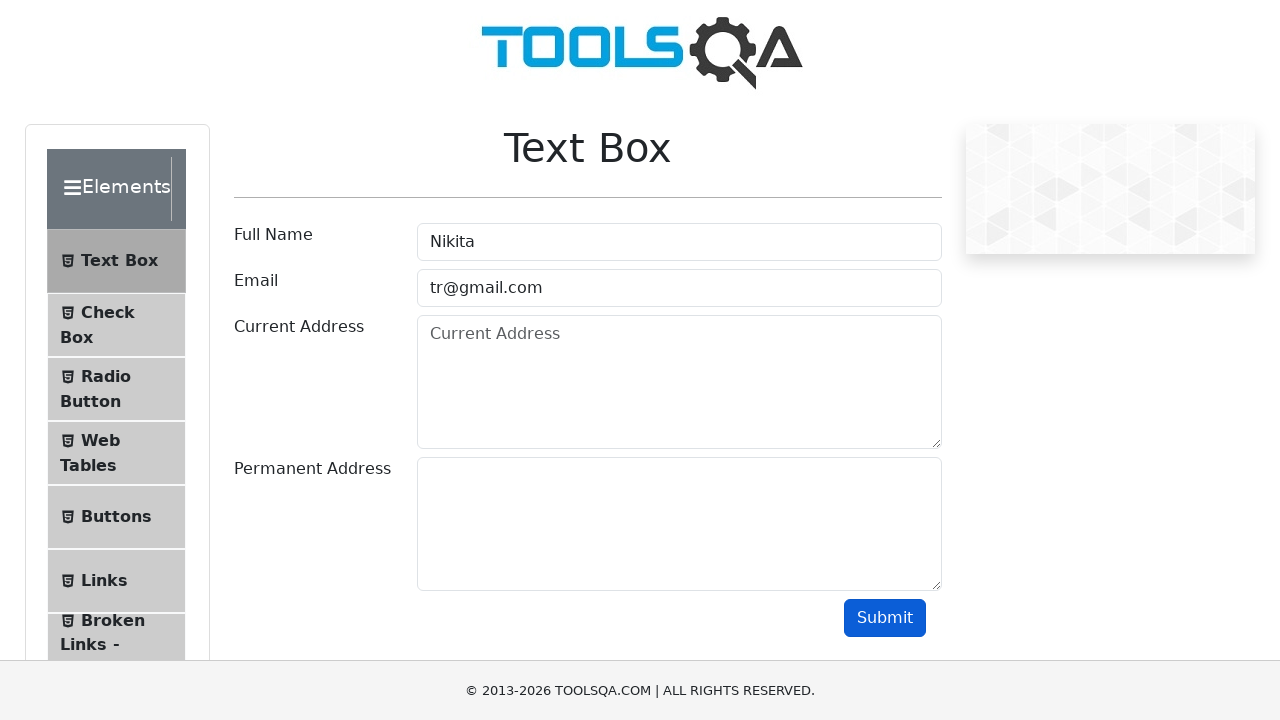

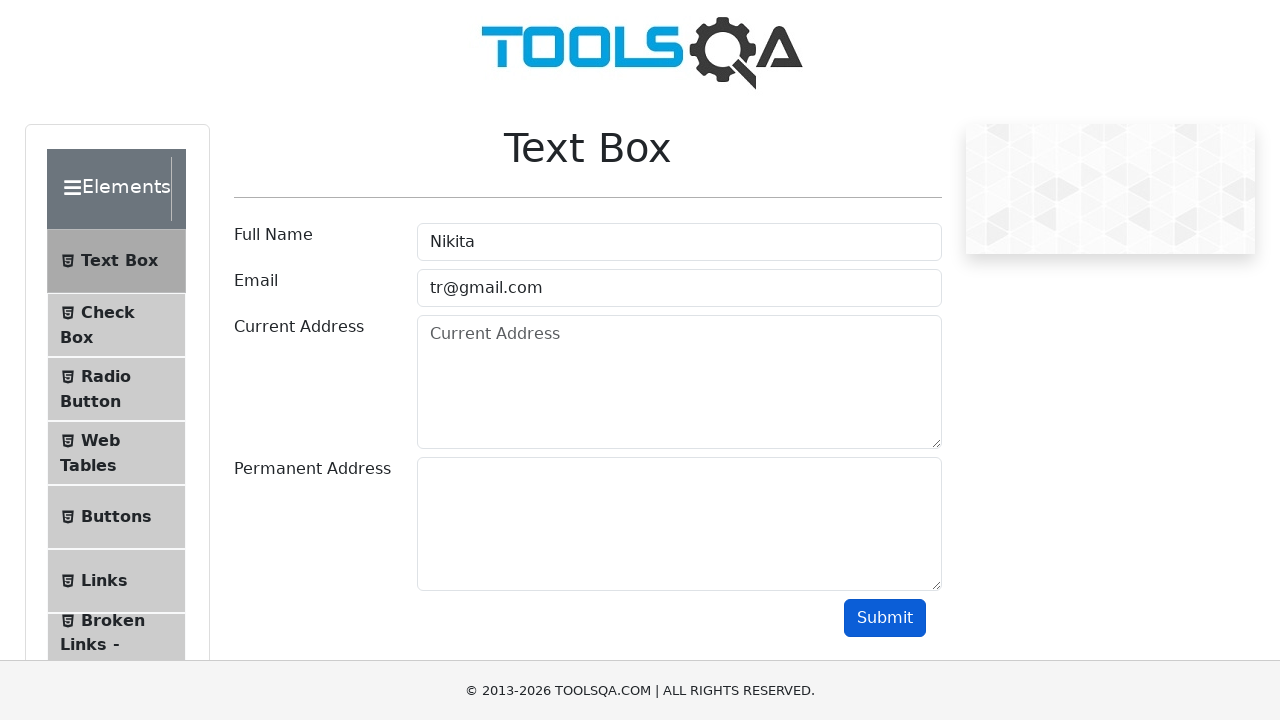